Verifies that at least one course item exists in the courses section

Starting URL: https://m4den.github.io/Portfolio/

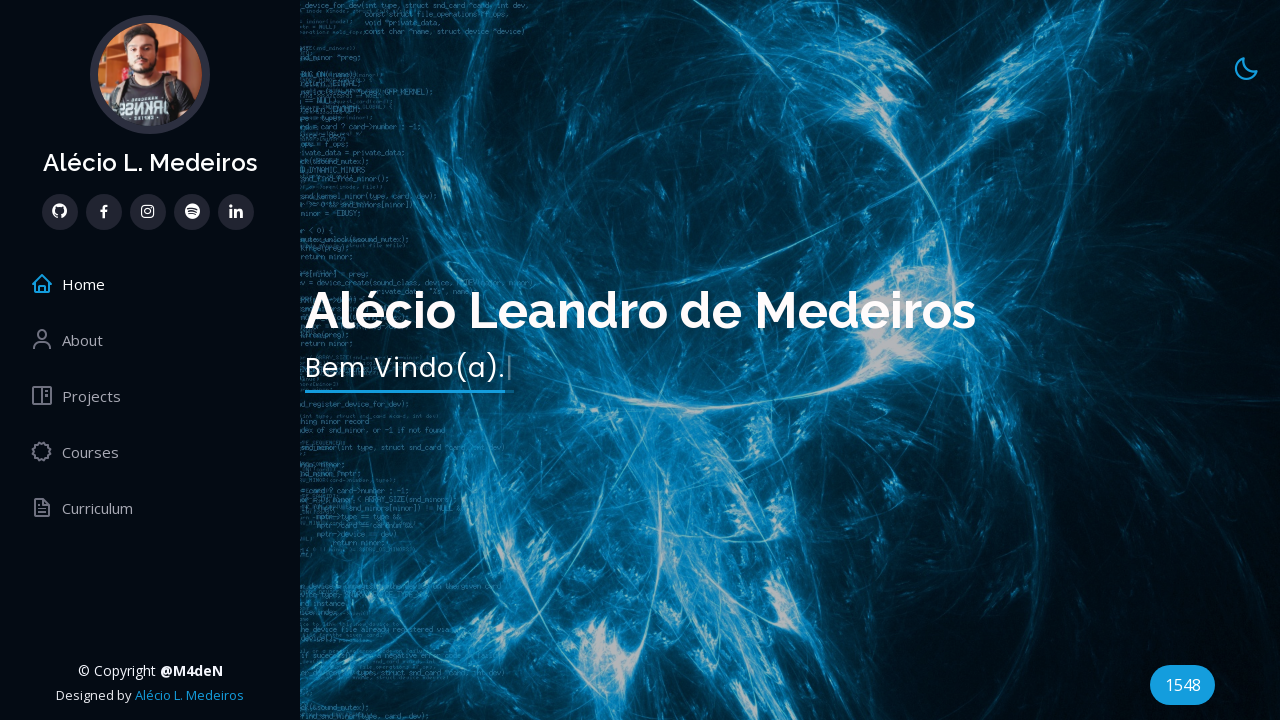

Navigated to portfolio page
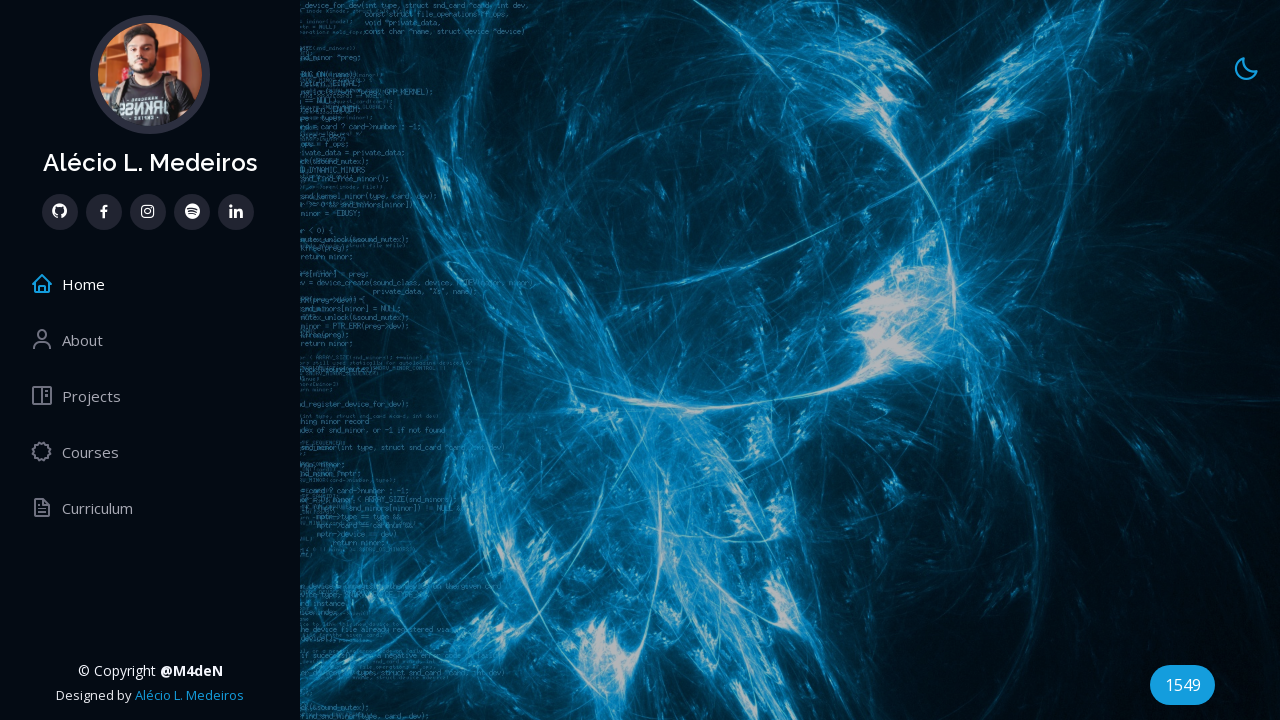

Located course items in the courses section
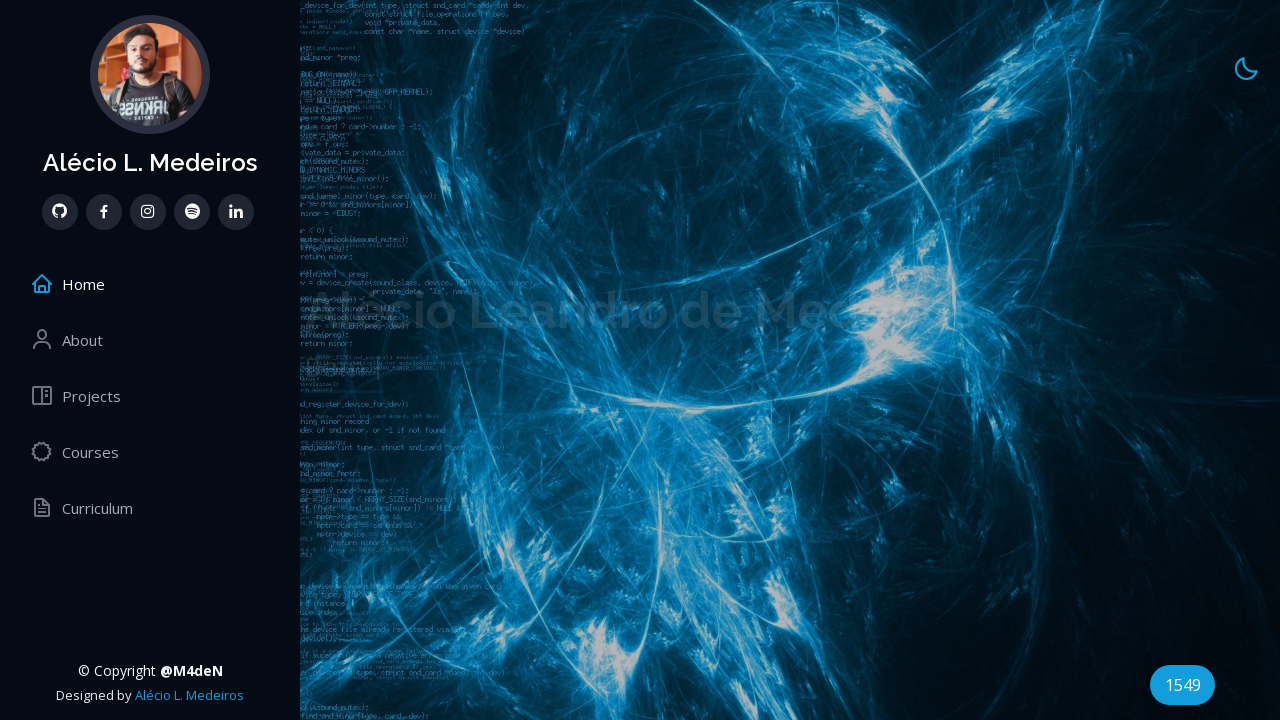

Verified that at least one course item exists
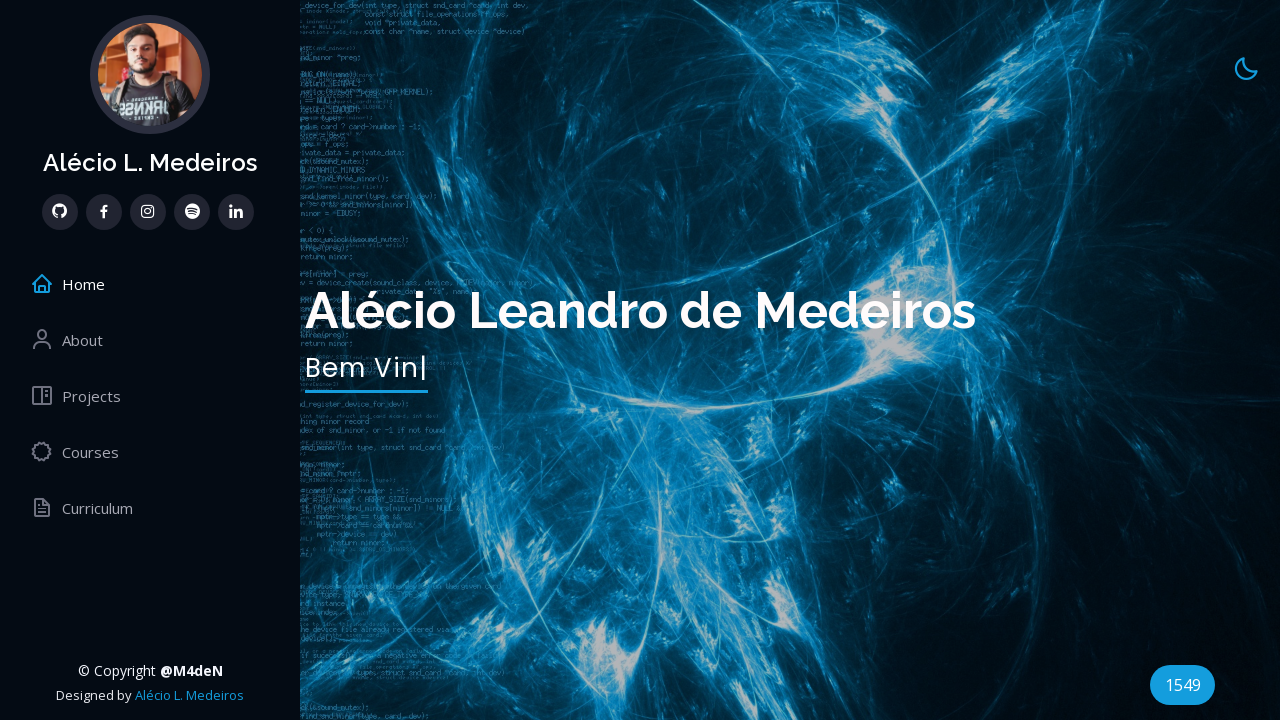

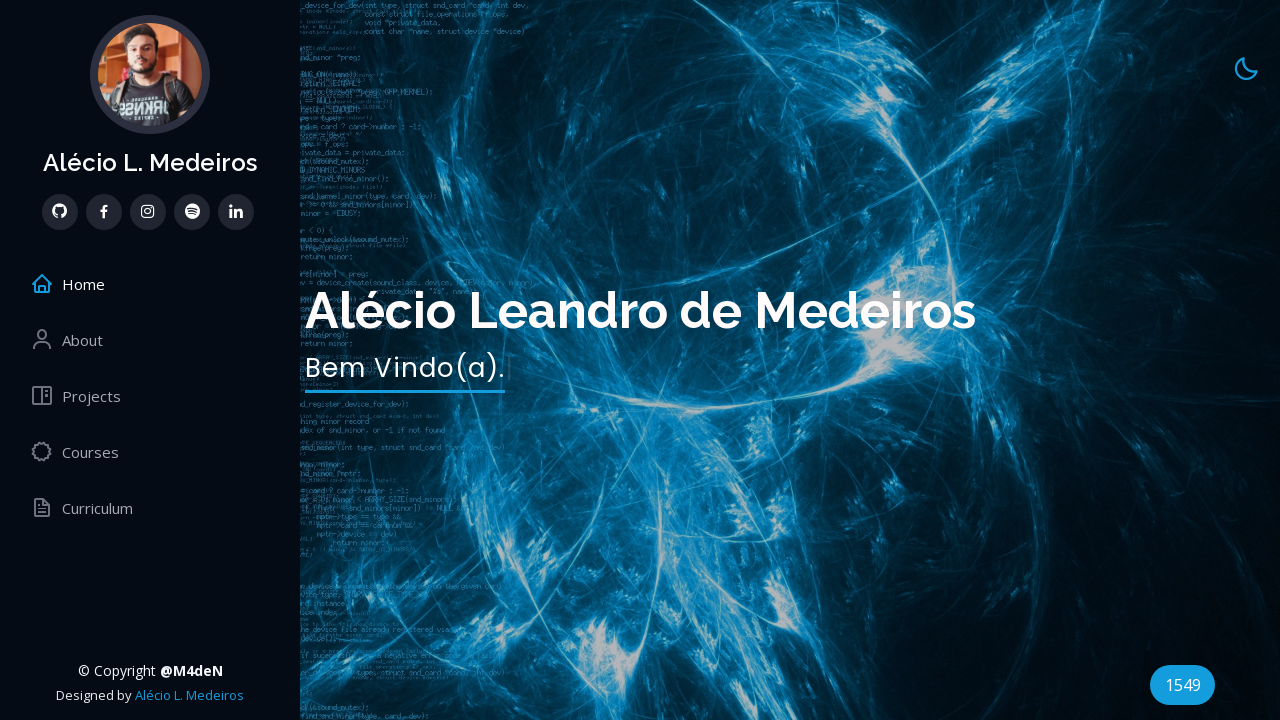